Tests iframe interaction by switching to an iframe, clicking a button inside it, then switching back to the main content and clicking a navigation link

Starting URL: https://www.w3schools.com/js/tryit.asp?filename=tryjs_myfirst

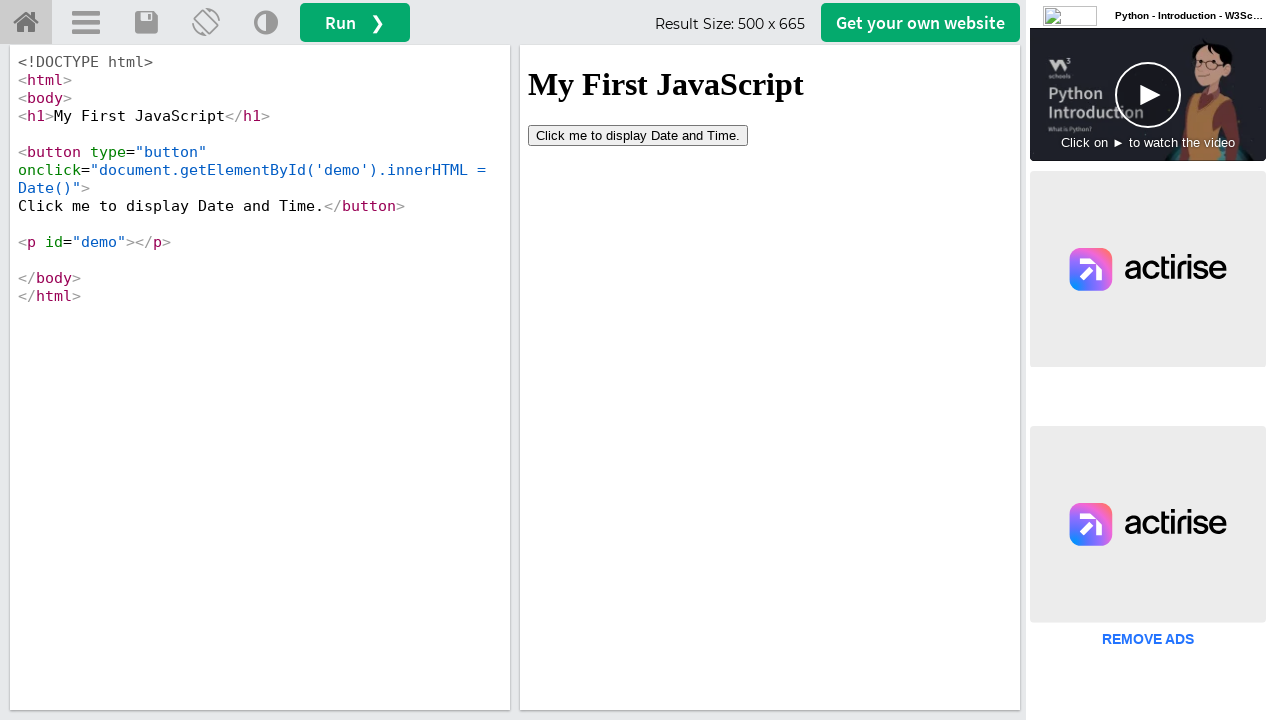

Located iframe with ID 'iframeResult'
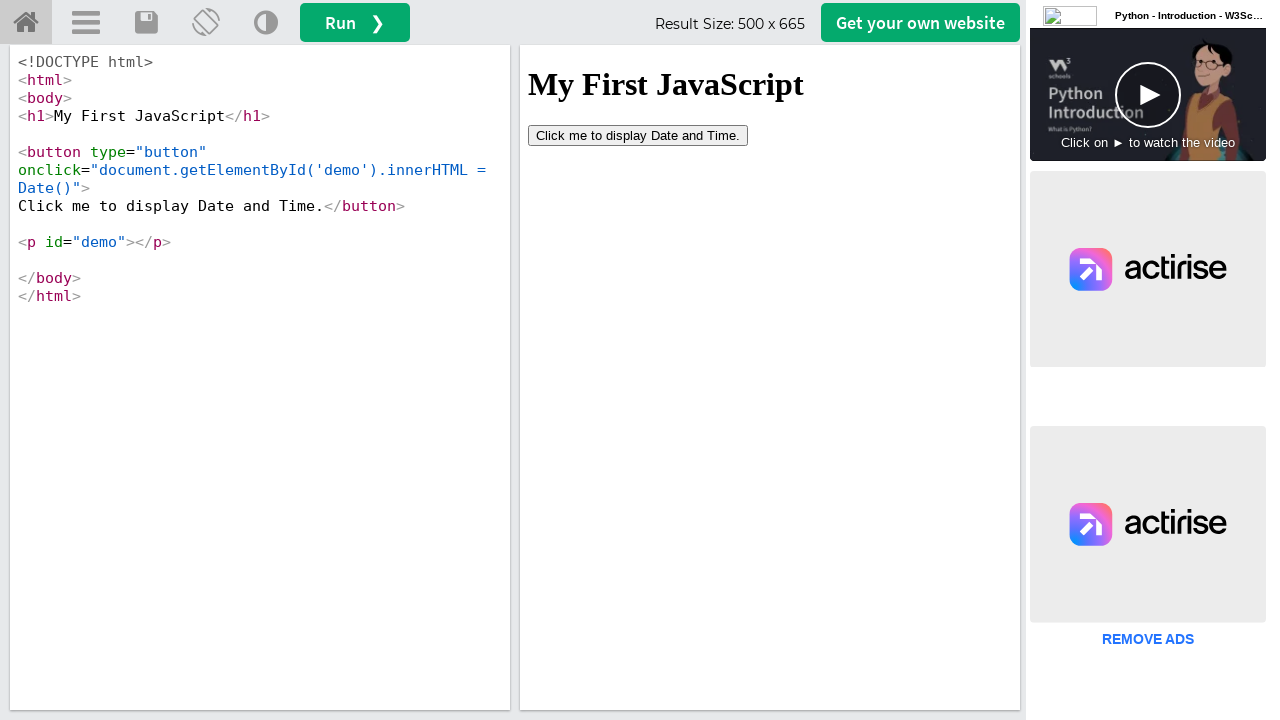

Clicked button inside the iframe at (638, 135) on #iframeResult >> internal:control=enter-frame >> button[type='button']
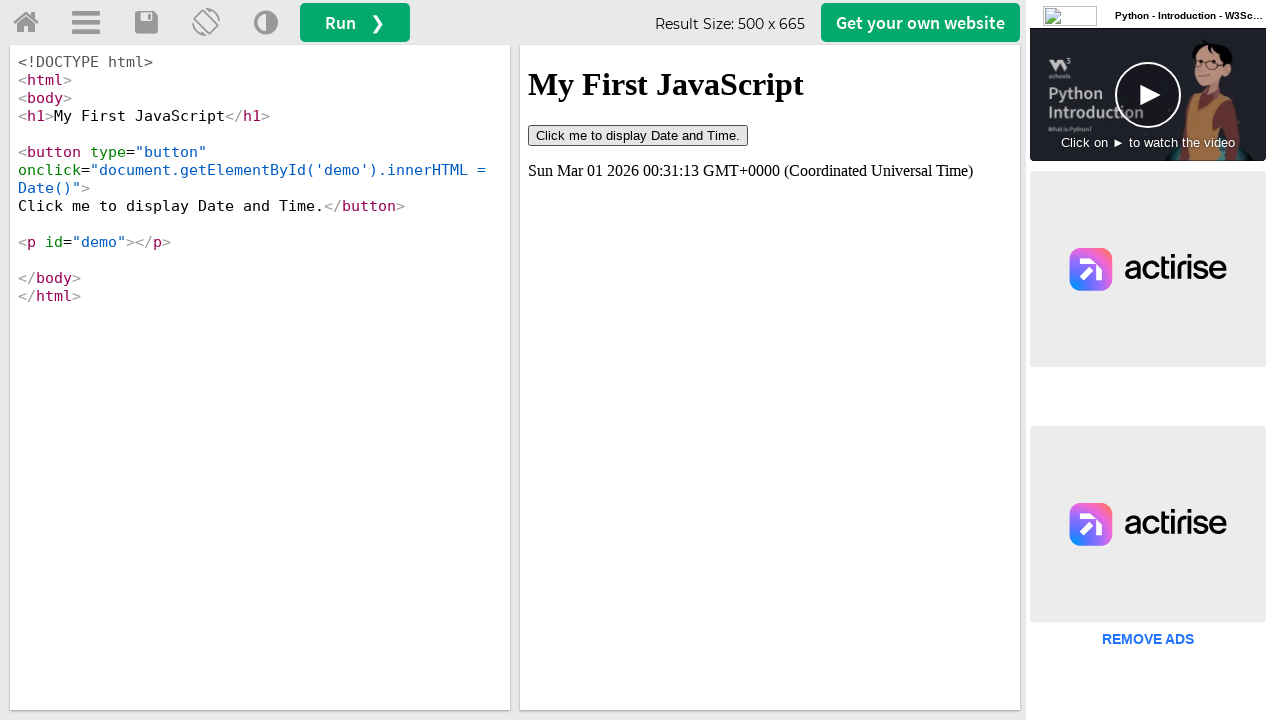

Clicked 'Try it Yourself' home navigation link at (26, 23) on a#tryhome
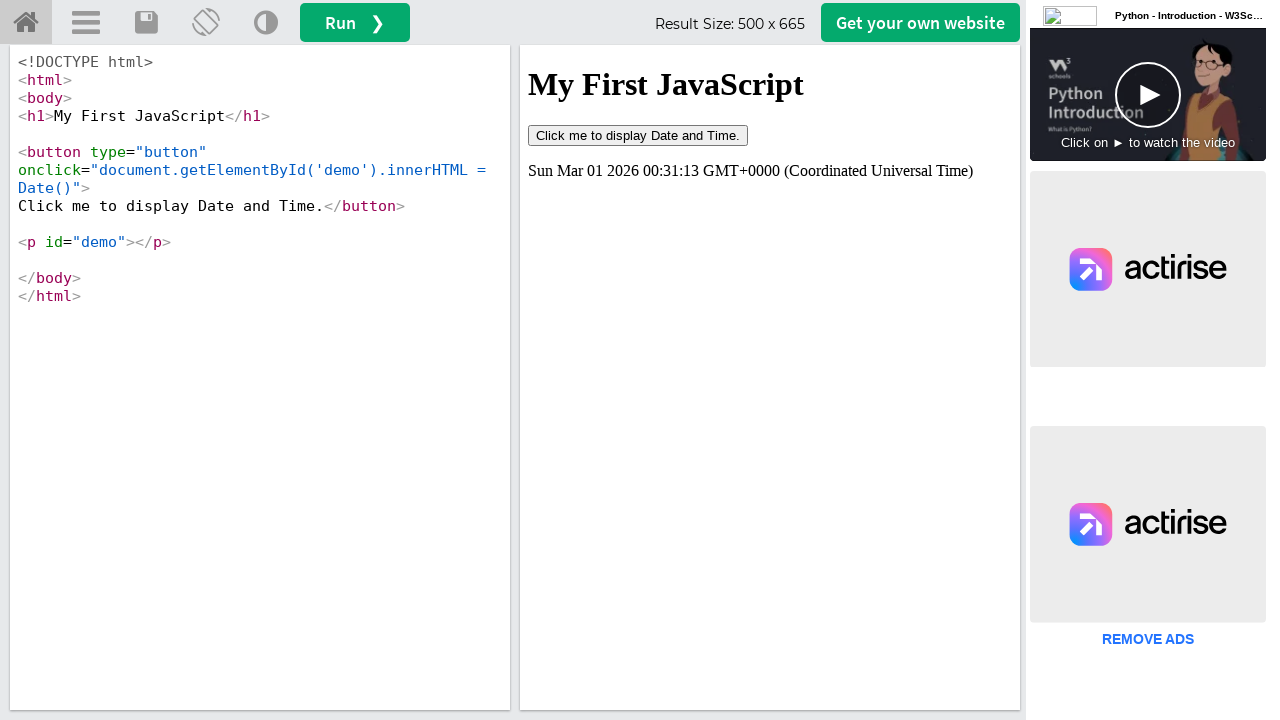

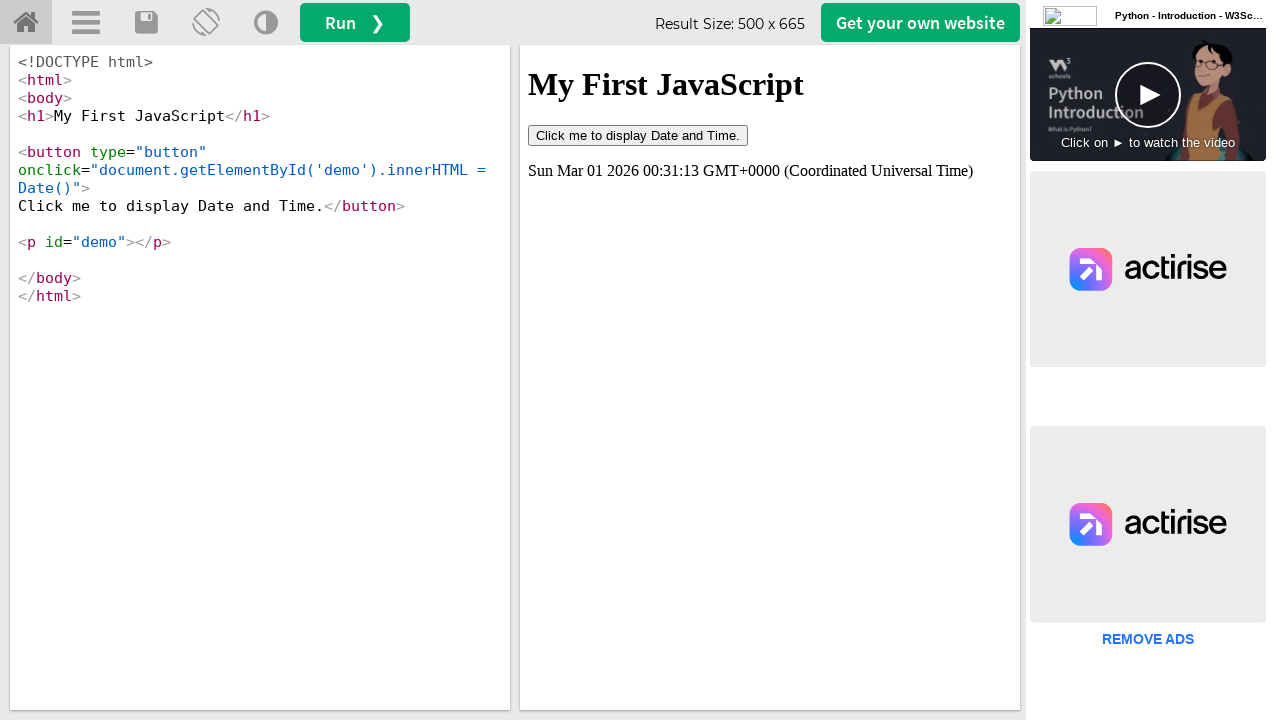